Tests file upload functionality by selecting a file and clicking upload button, then verifying successful upload message

Starting URL: https://the-internet.herokuapp.com/upload

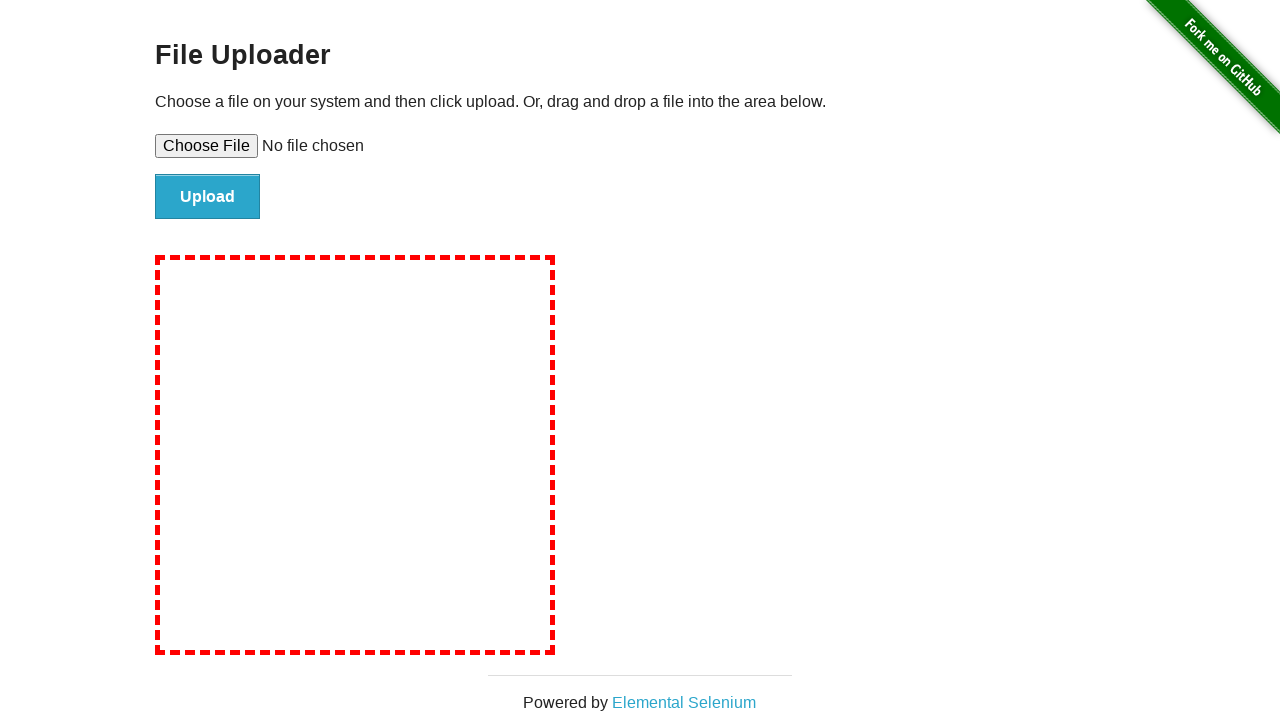

Set file input with test_file.txt containing 'Test file content'
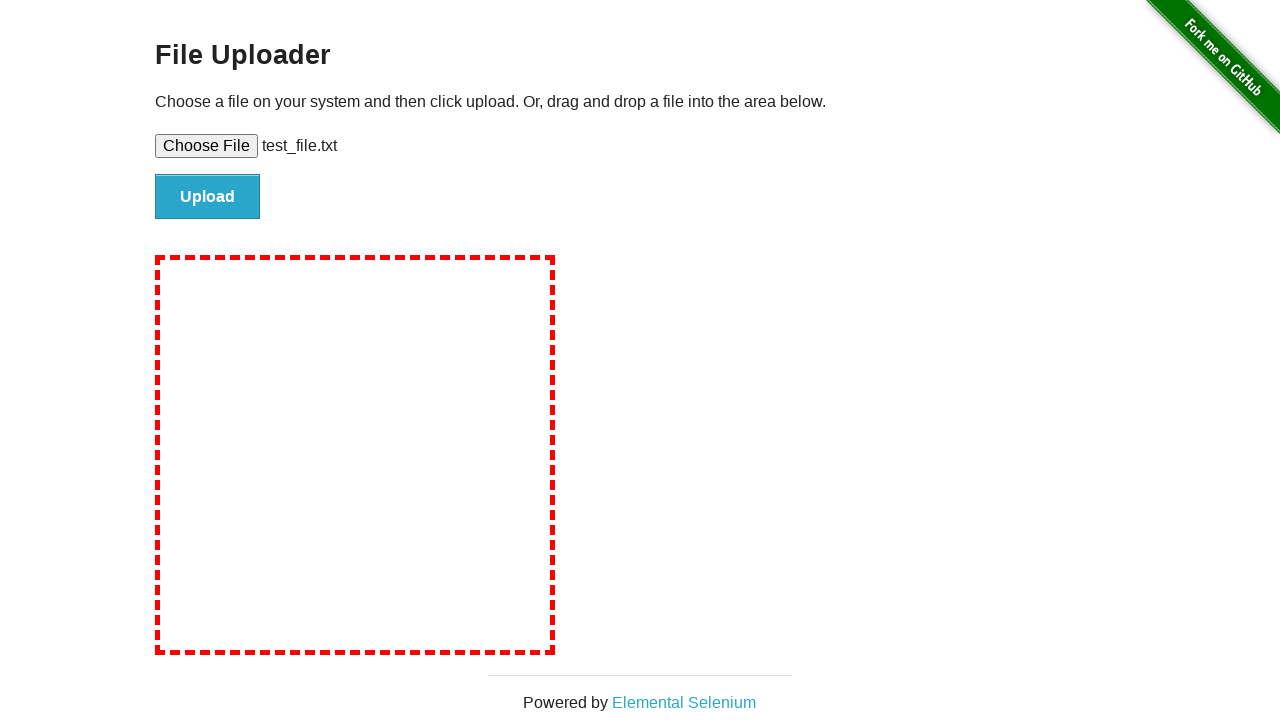

Clicked upload button to submit file at (208, 197) on #file-submit
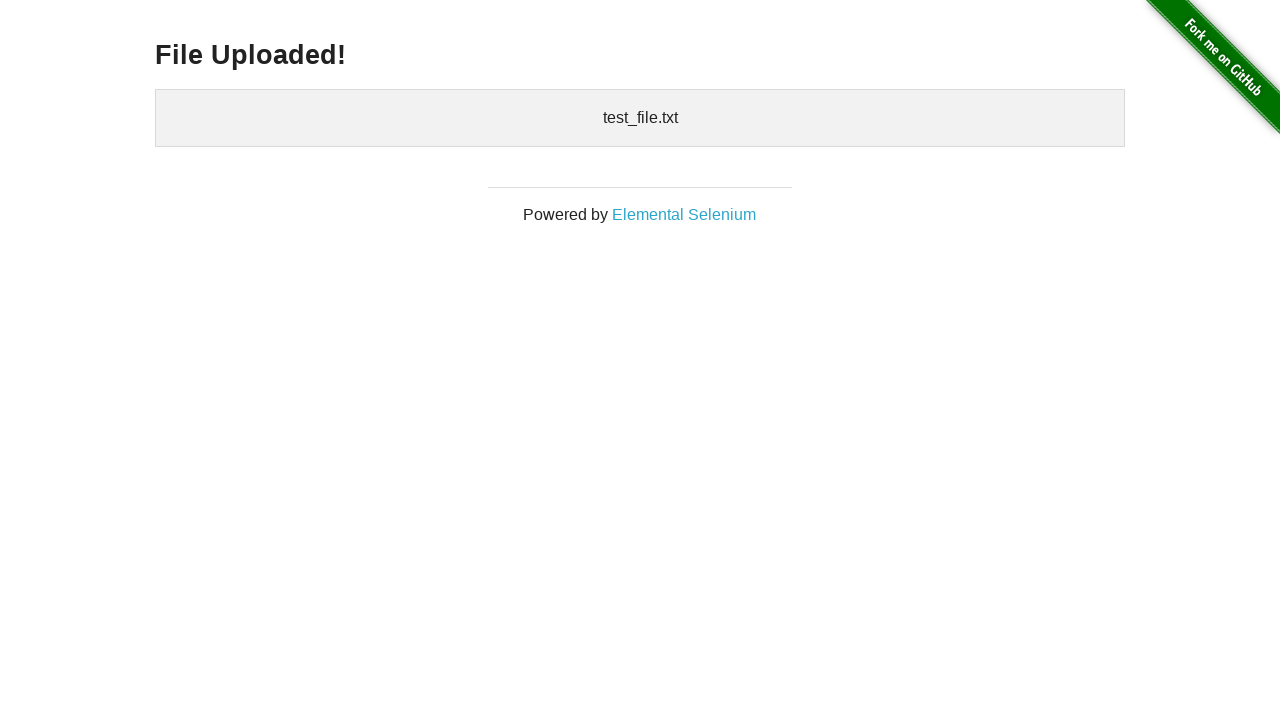

Verified 'File Uploaded!' success message appeared
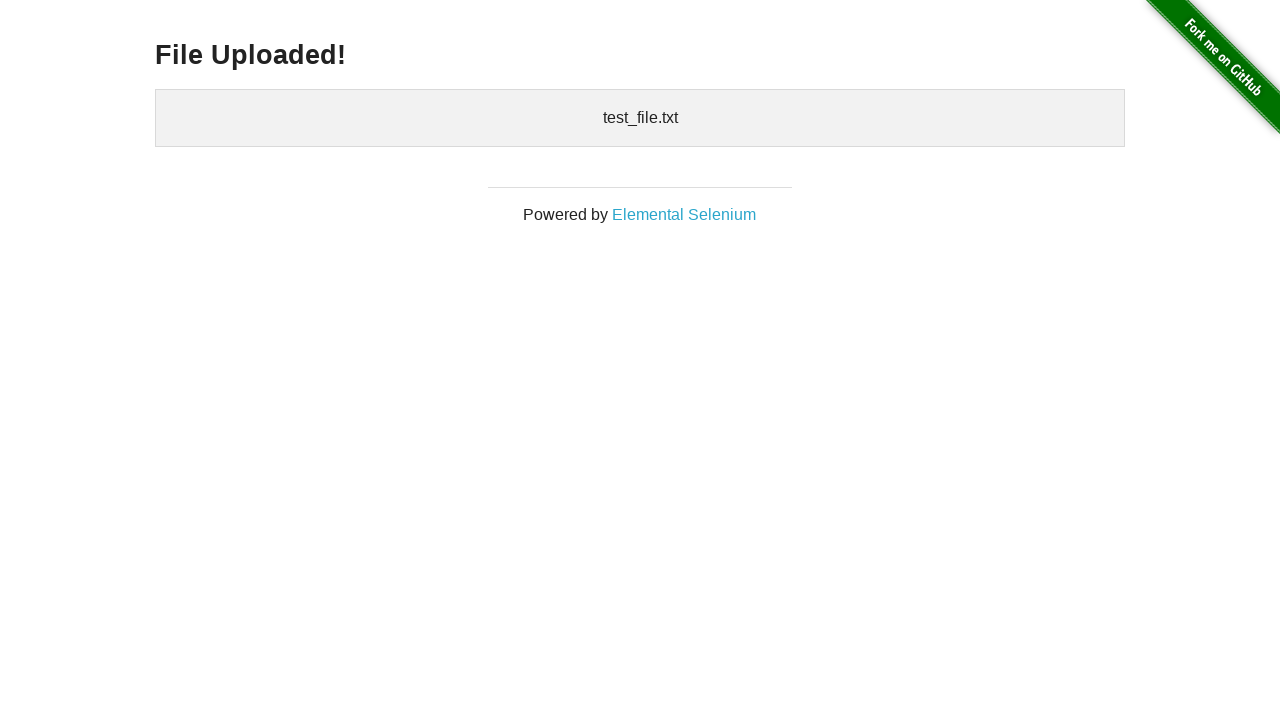

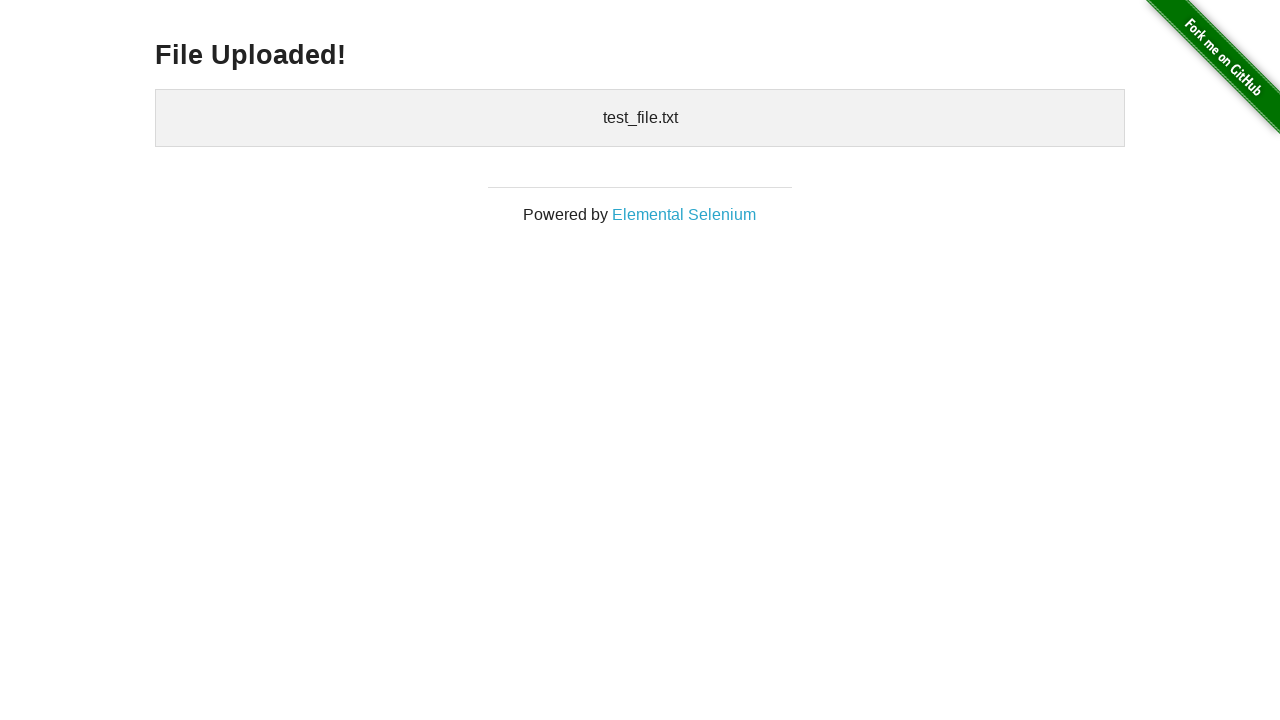